Tests that form field validation triggers correctly when fields lose focus, showing required placeholders only for empty fields that have been interacted with

Starting URL: https://testingbox.pw

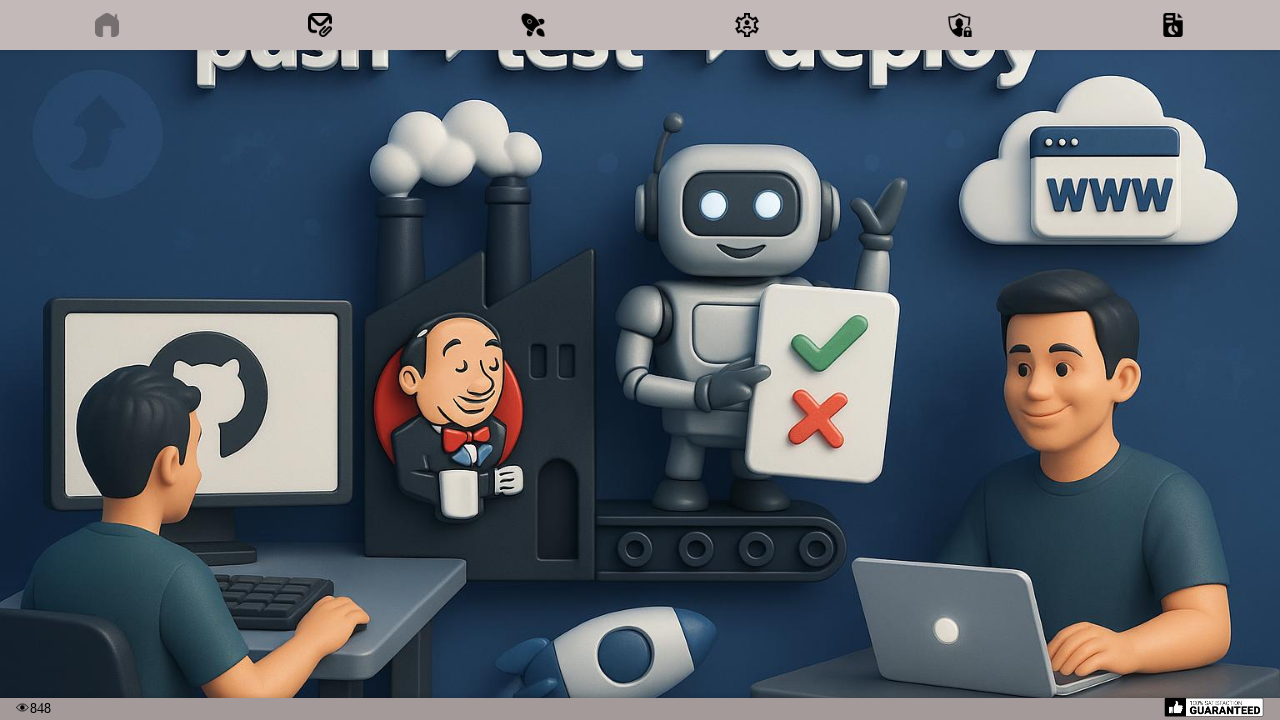

Waited for page to load
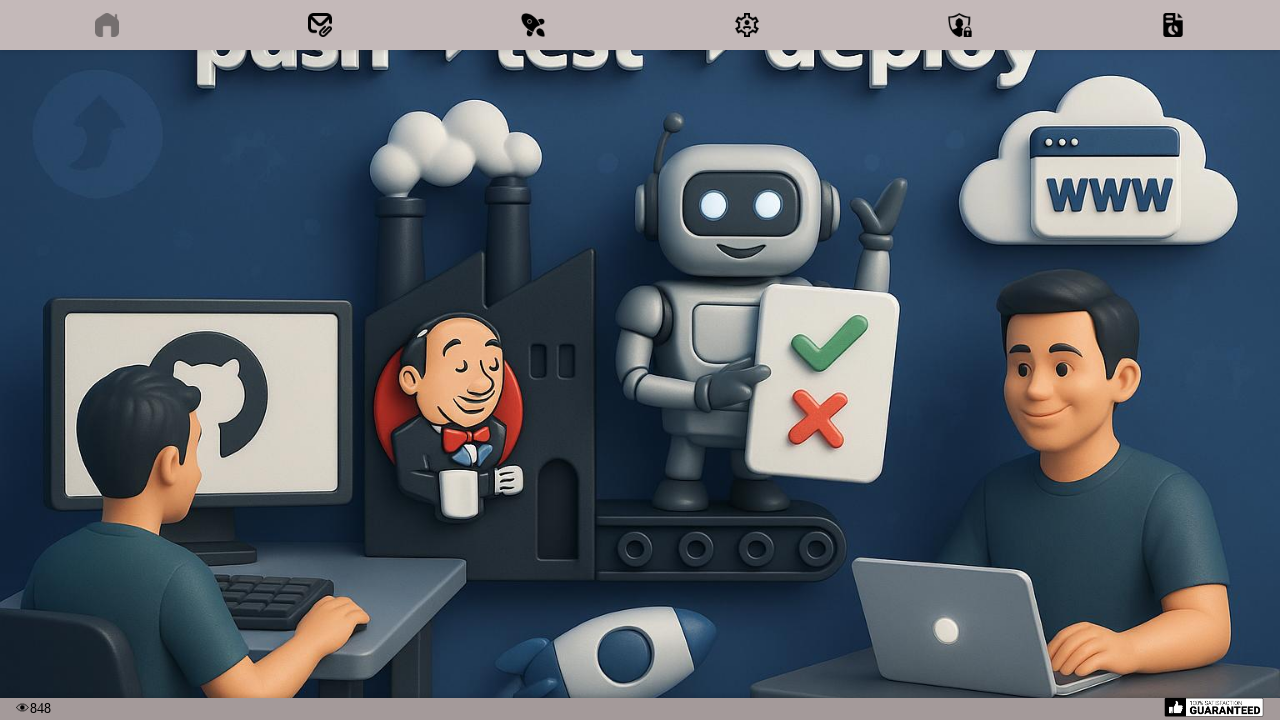

Clicked Contact image to navigate to contact page at (320, 25) on internal:role=img[name="Contact"i]
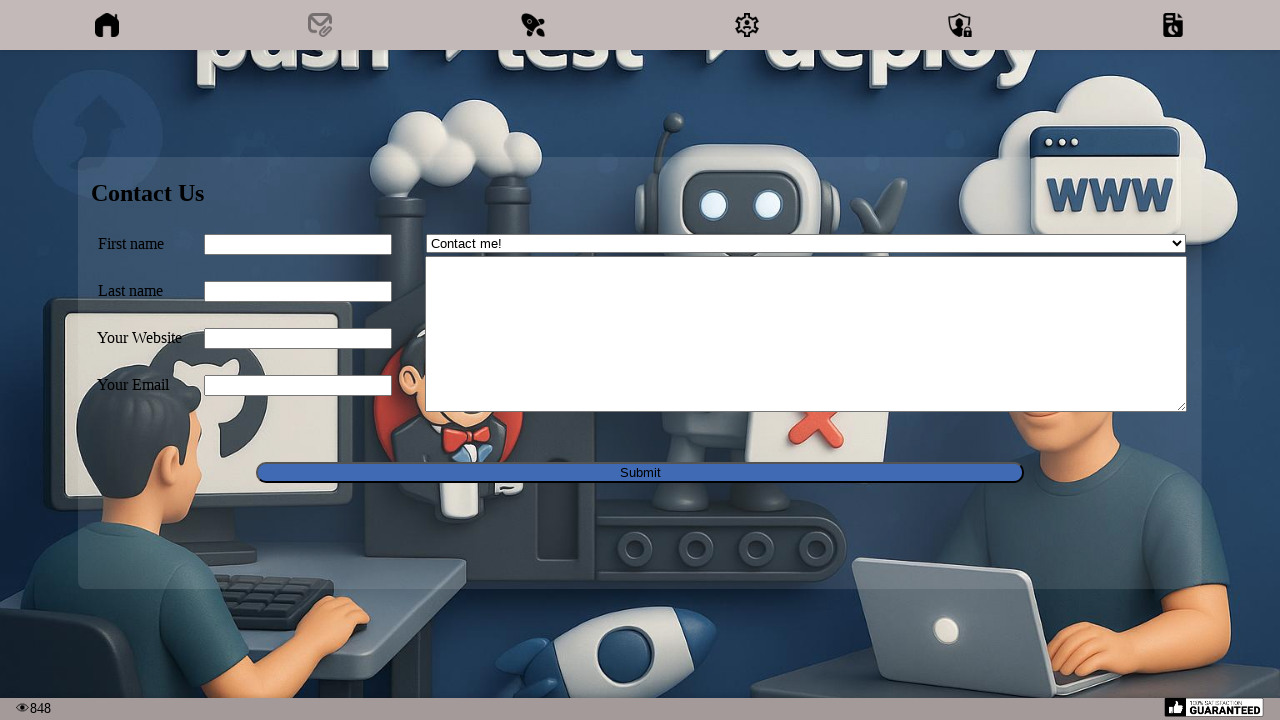

Clicked firstName input field at (298, 244) on input[name="firstName"]
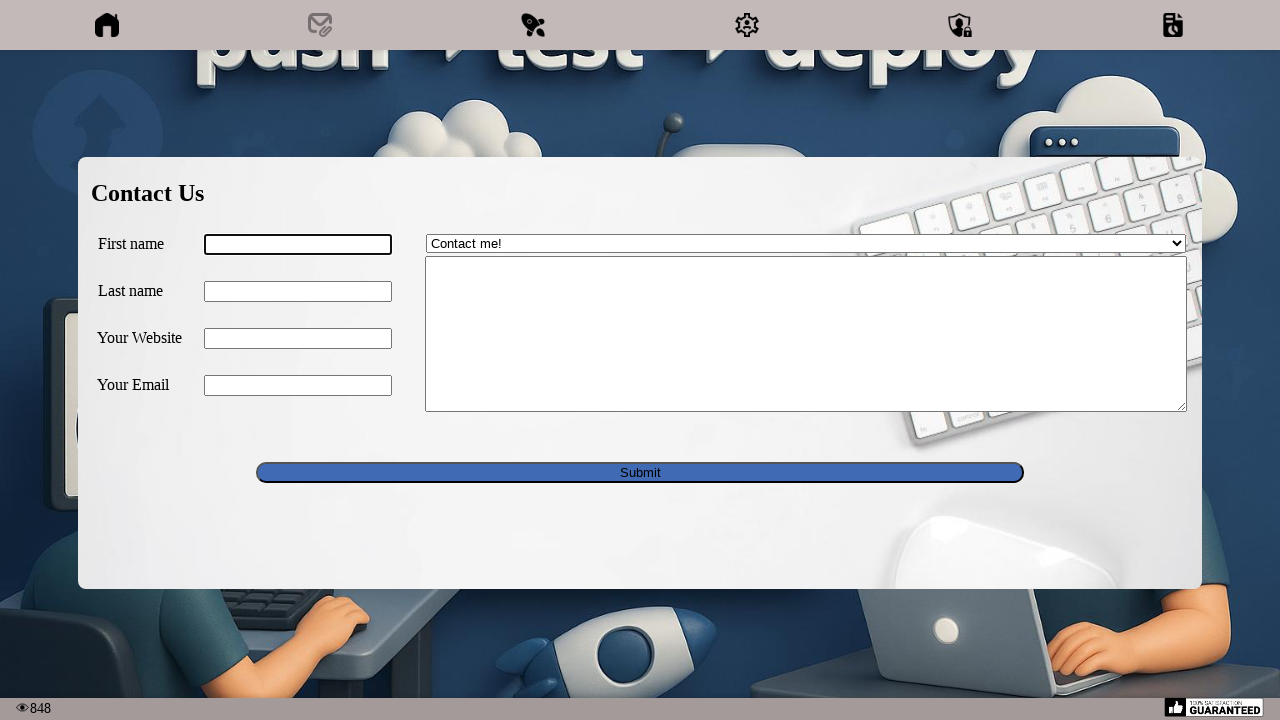

Clicked lastName input field to trigger firstName blur validation at (298, 291) on input[name="lastName"]
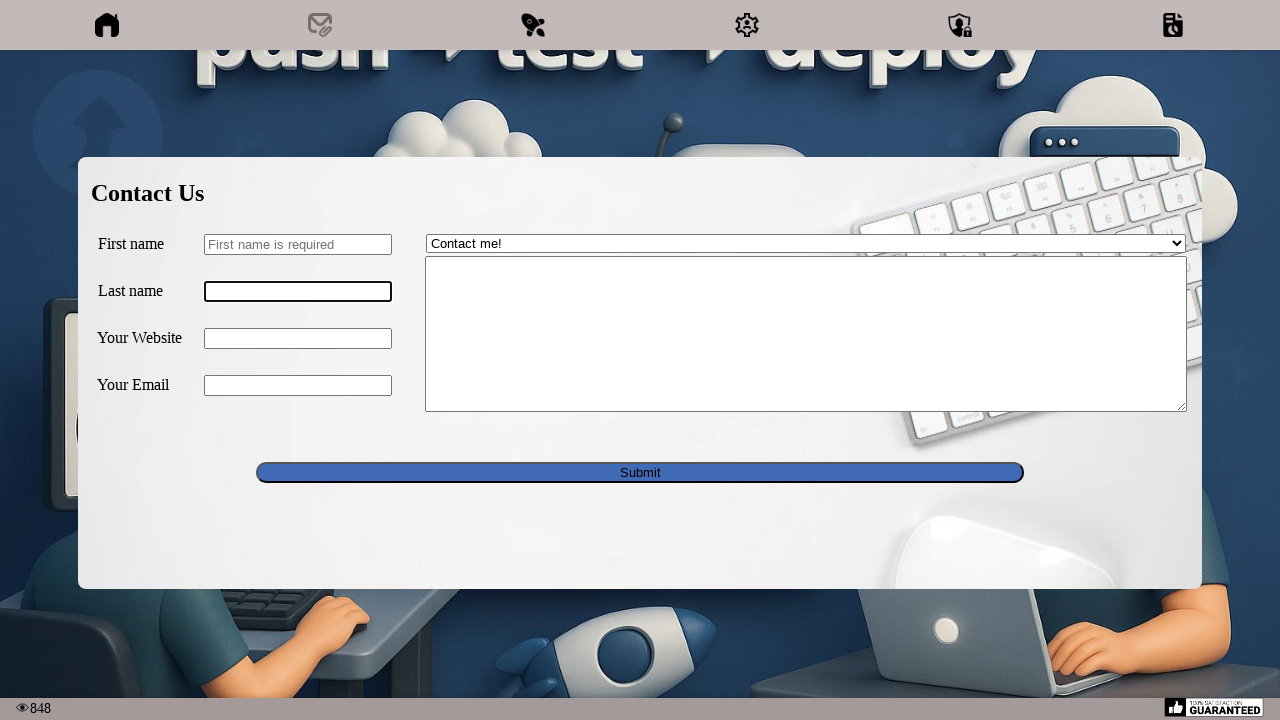

Verified firstName shows 'First name is required' placeholder
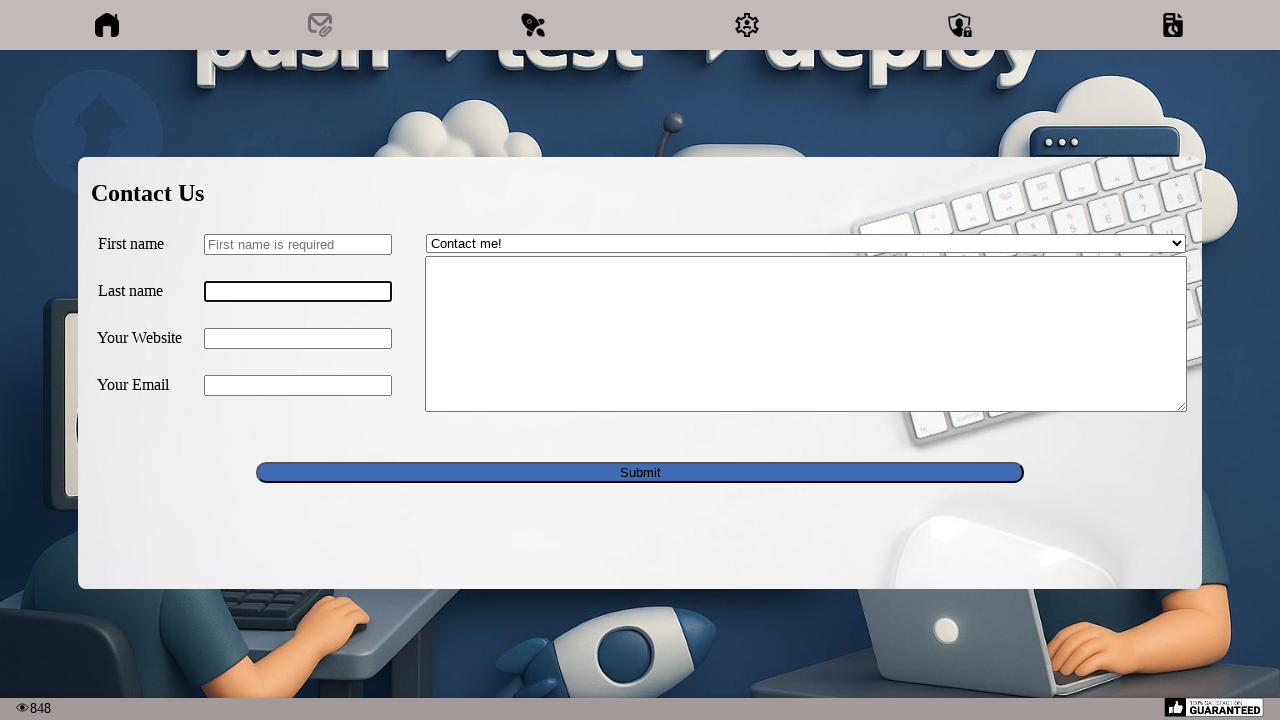

Verified lastName placeholder is not yet set (no blur interaction)
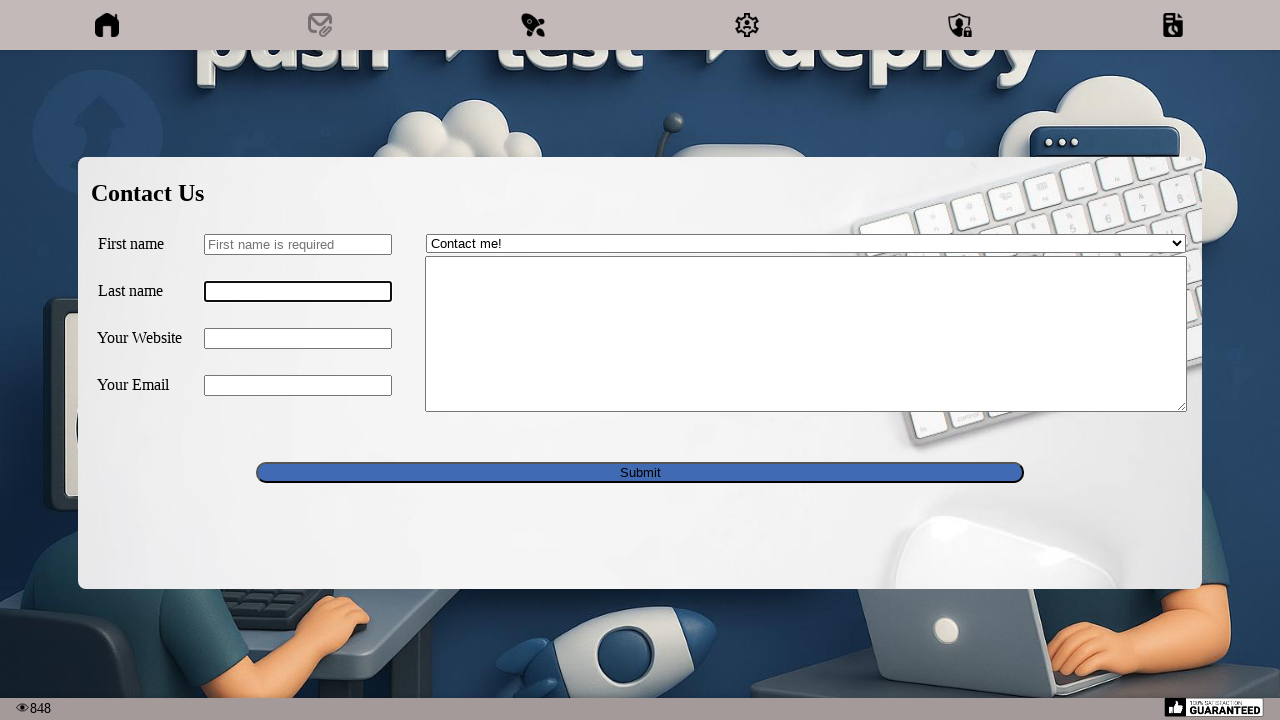

Clicked message textarea field to trigger lastName blur validation at (806, 334) on textarea[name="message"]
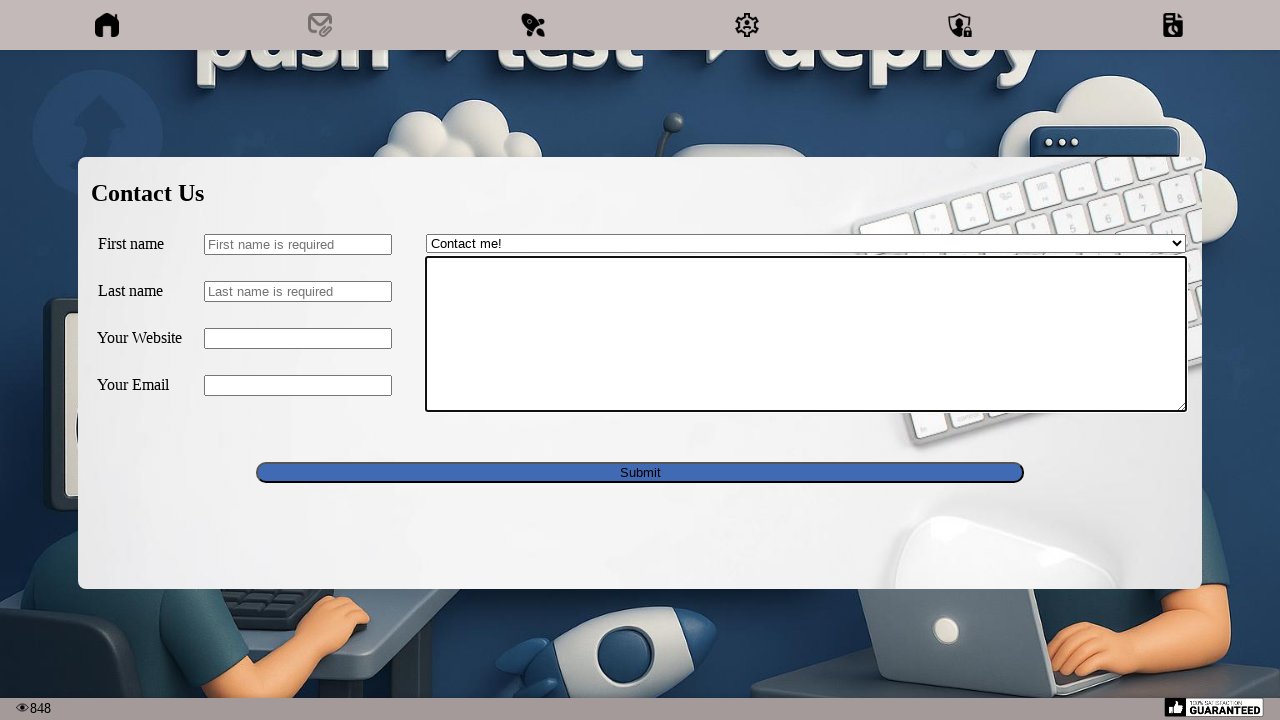

Verified firstName still shows 'First name is required' placeholder
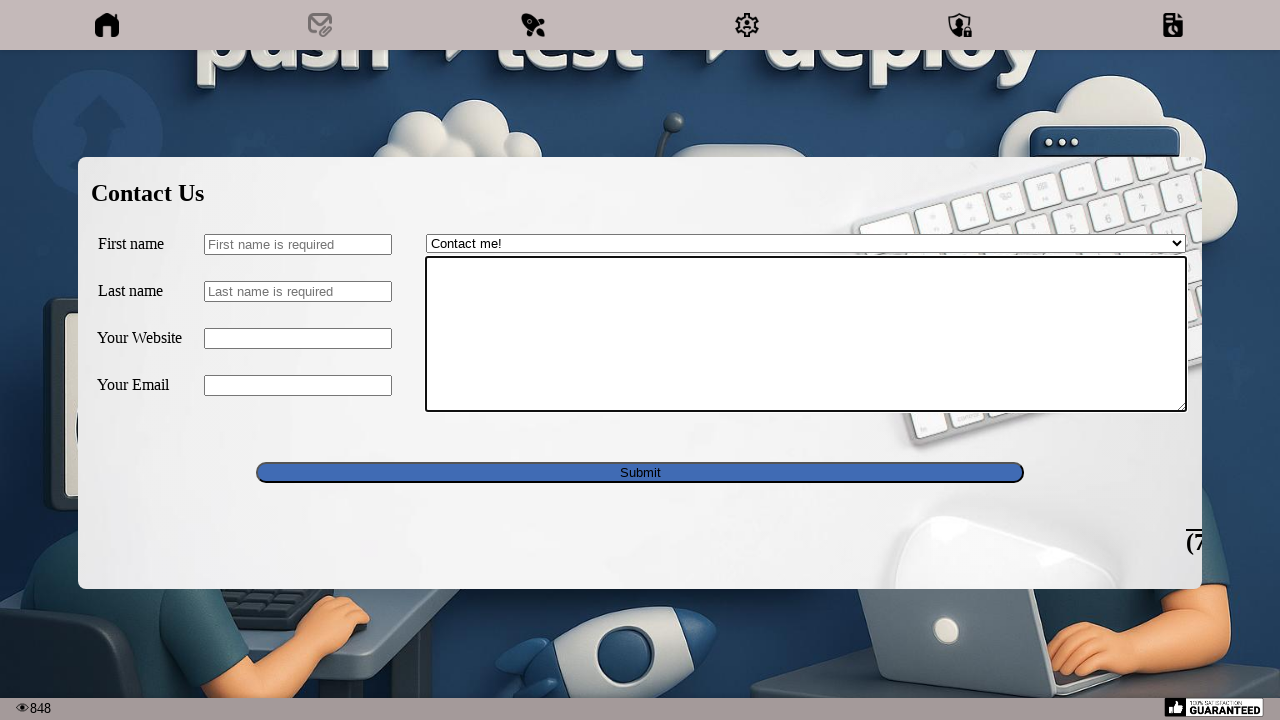

Verified lastName now shows 'Last name is required' placeholder after blur
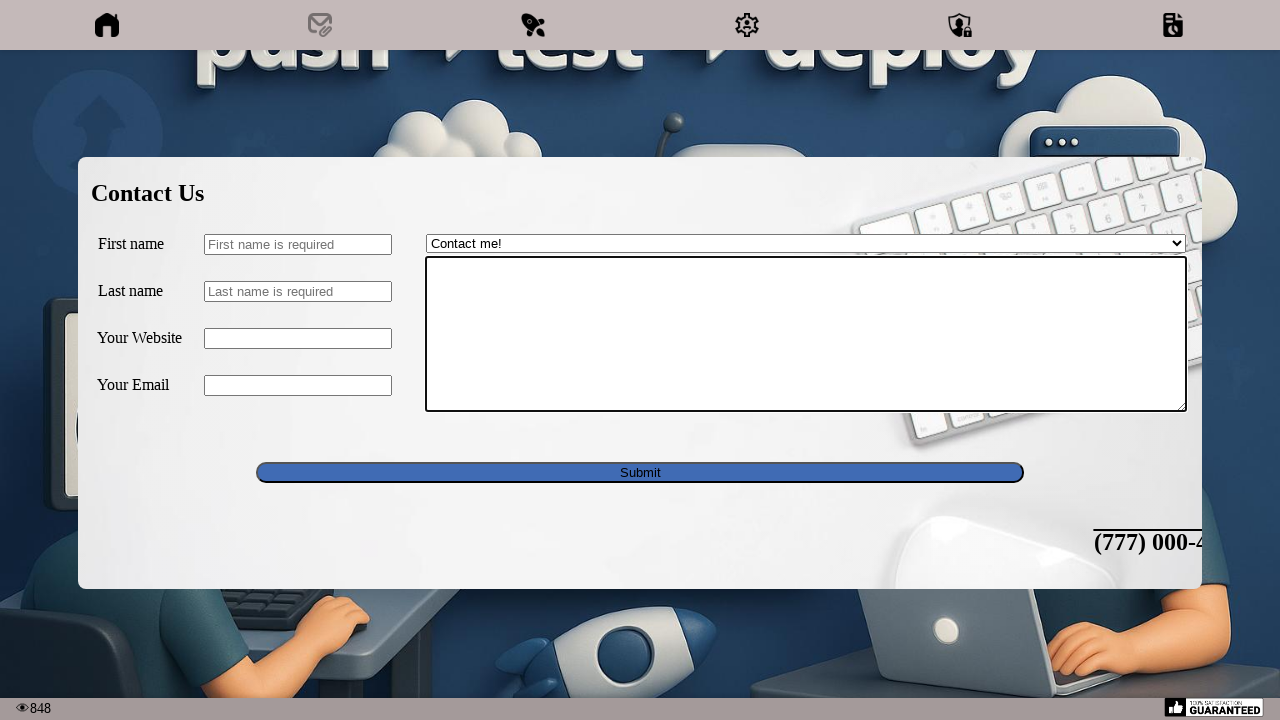

Verified message placeholder is not yet set (no blur interaction)
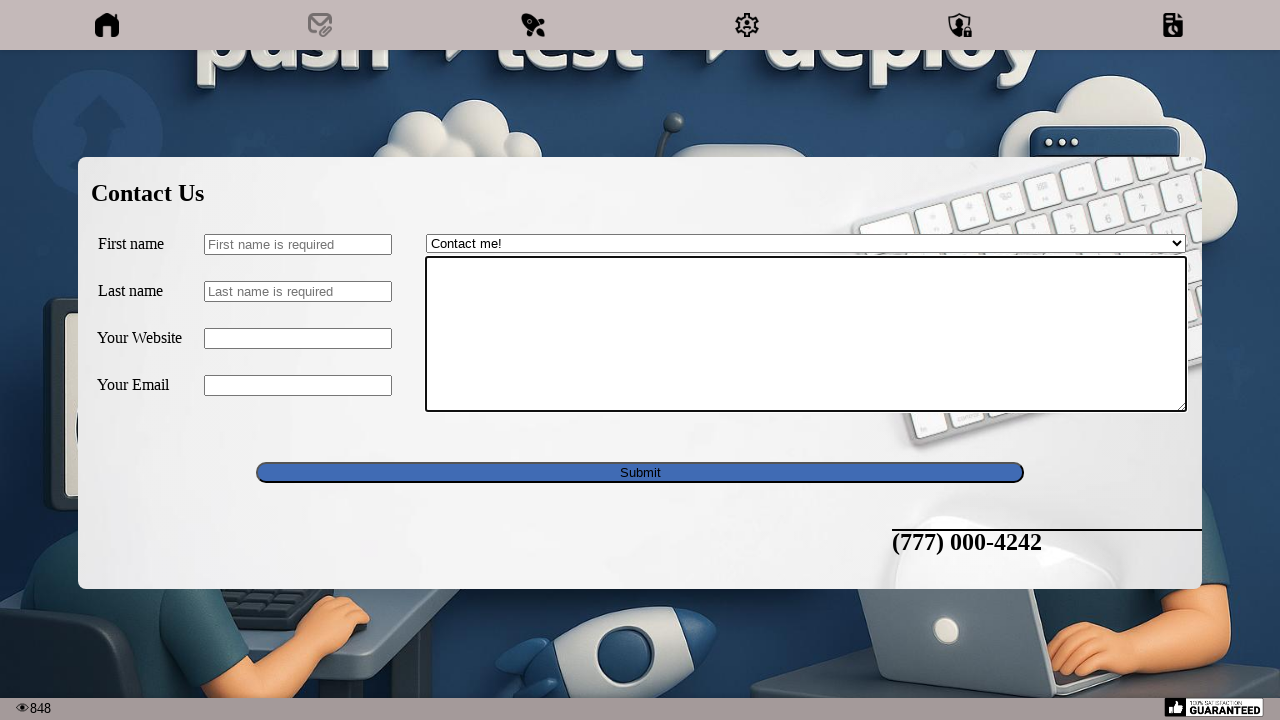

Clicked firstName input field again to trigger message blur validation at (298, 244) on input[name="firstName"]
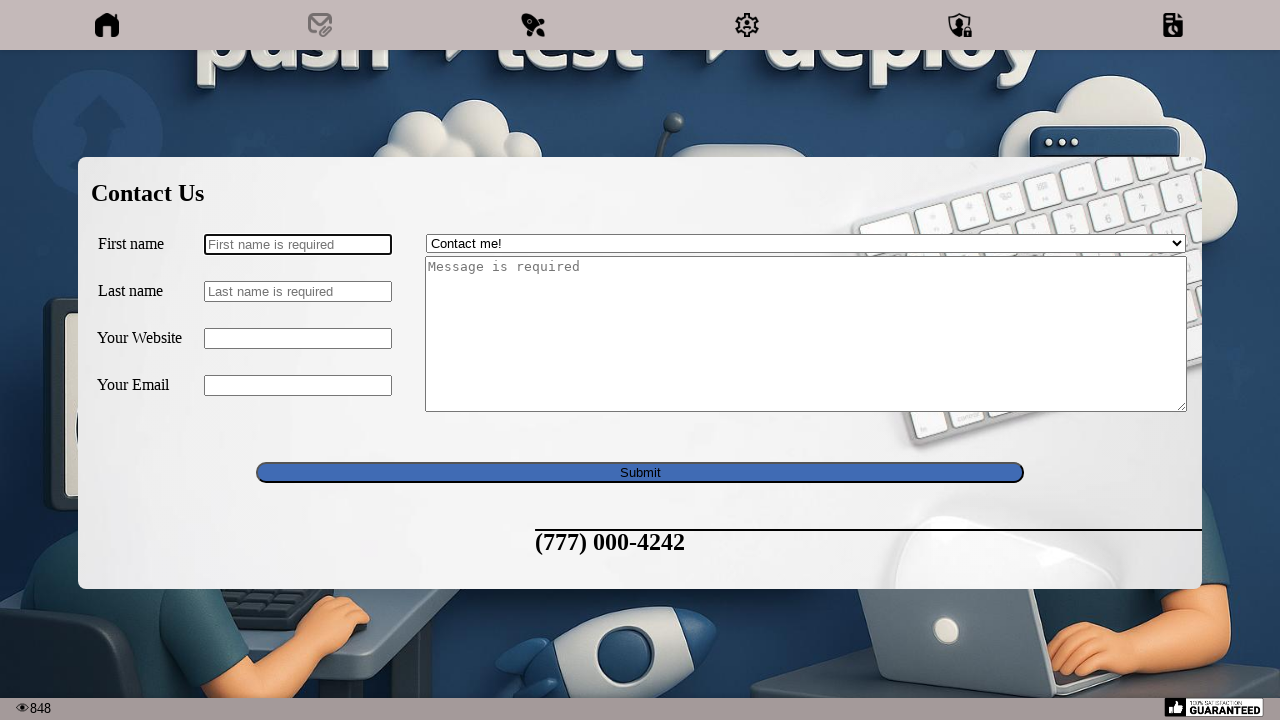

Verified firstName still shows 'First name is required' placeholder
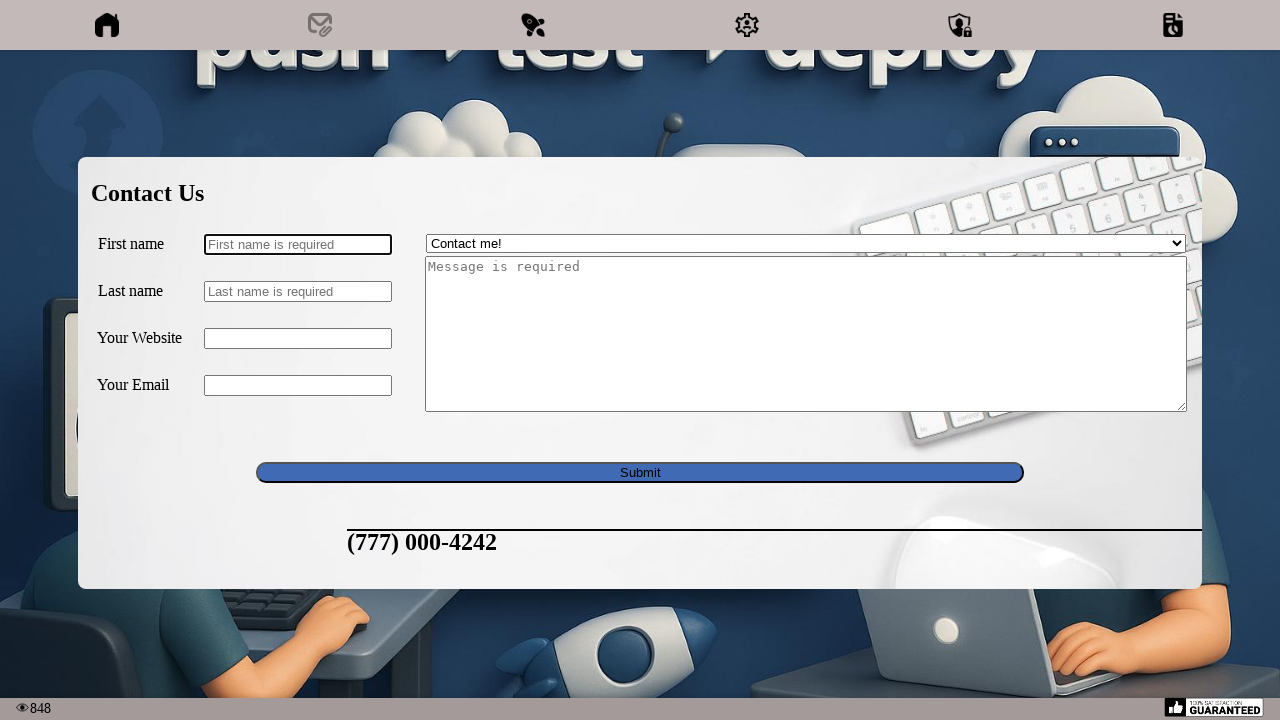

Verified lastName still shows 'Last name is required' placeholder
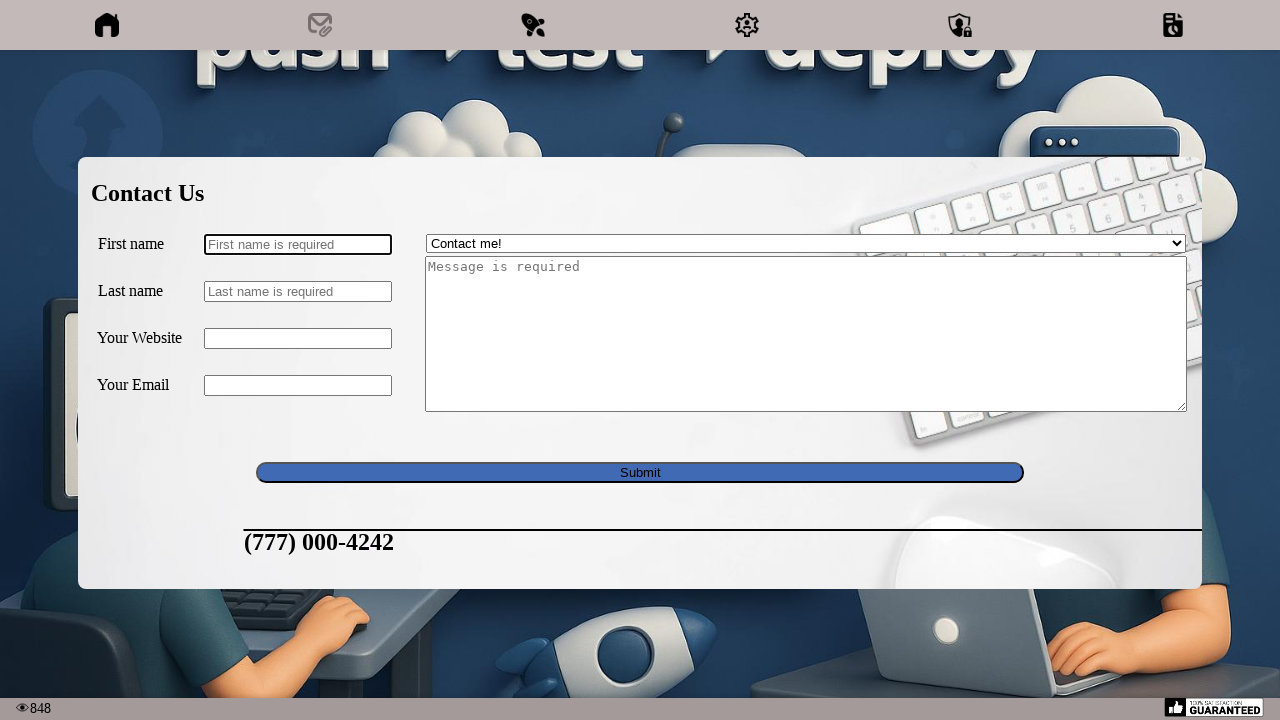

Verified message now shows 'Message is required' placeholder after blur
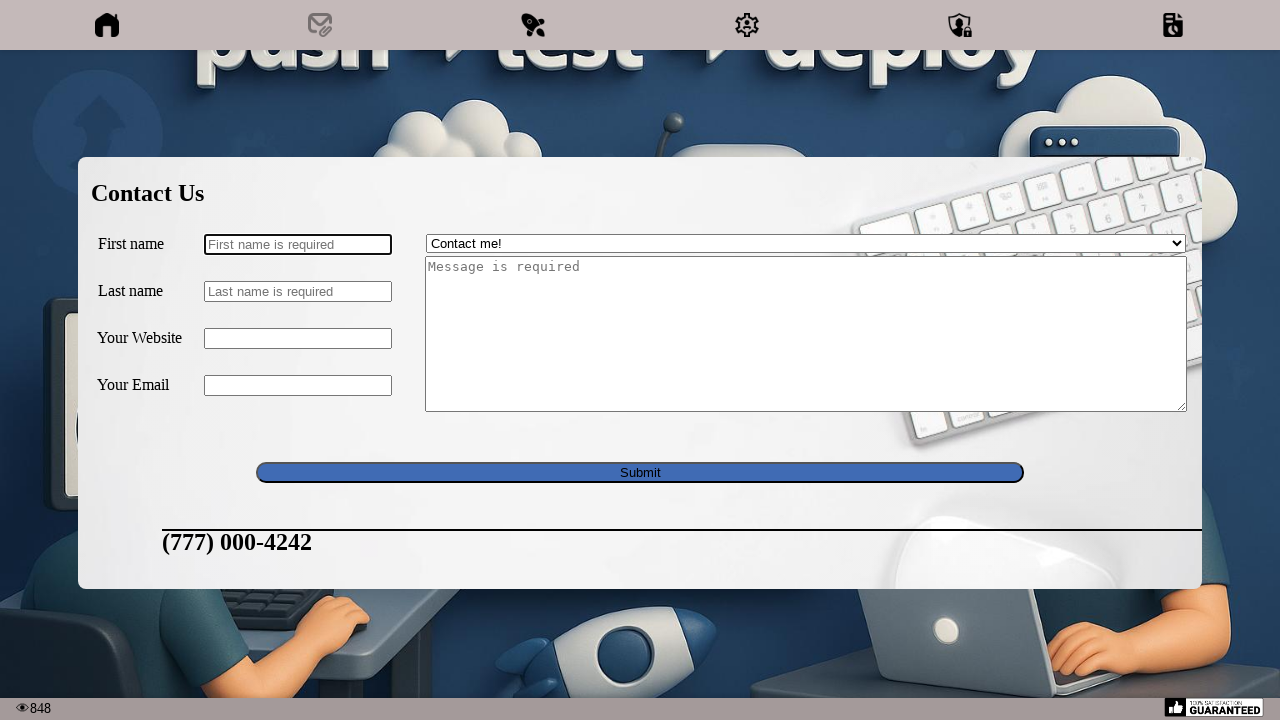

Verified yourWebsite placeholder is not set (no interaction)
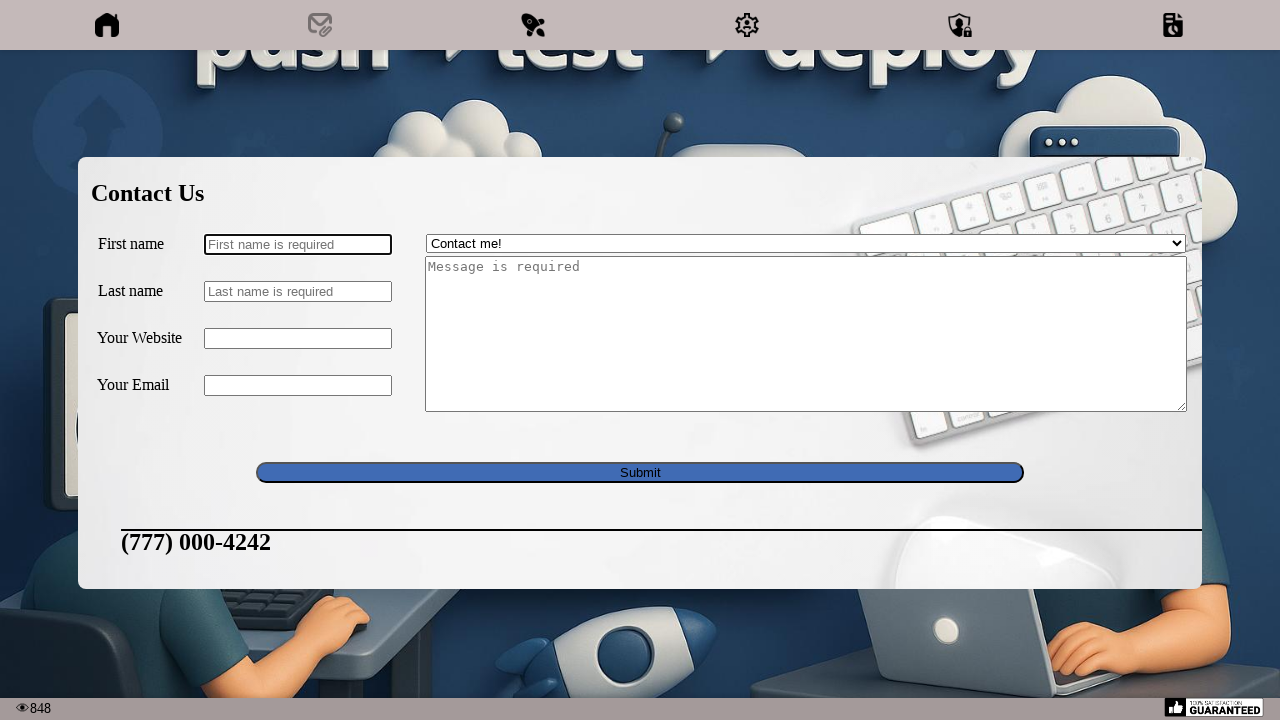

Verified yourEmail placeholder is not set (no interaction)
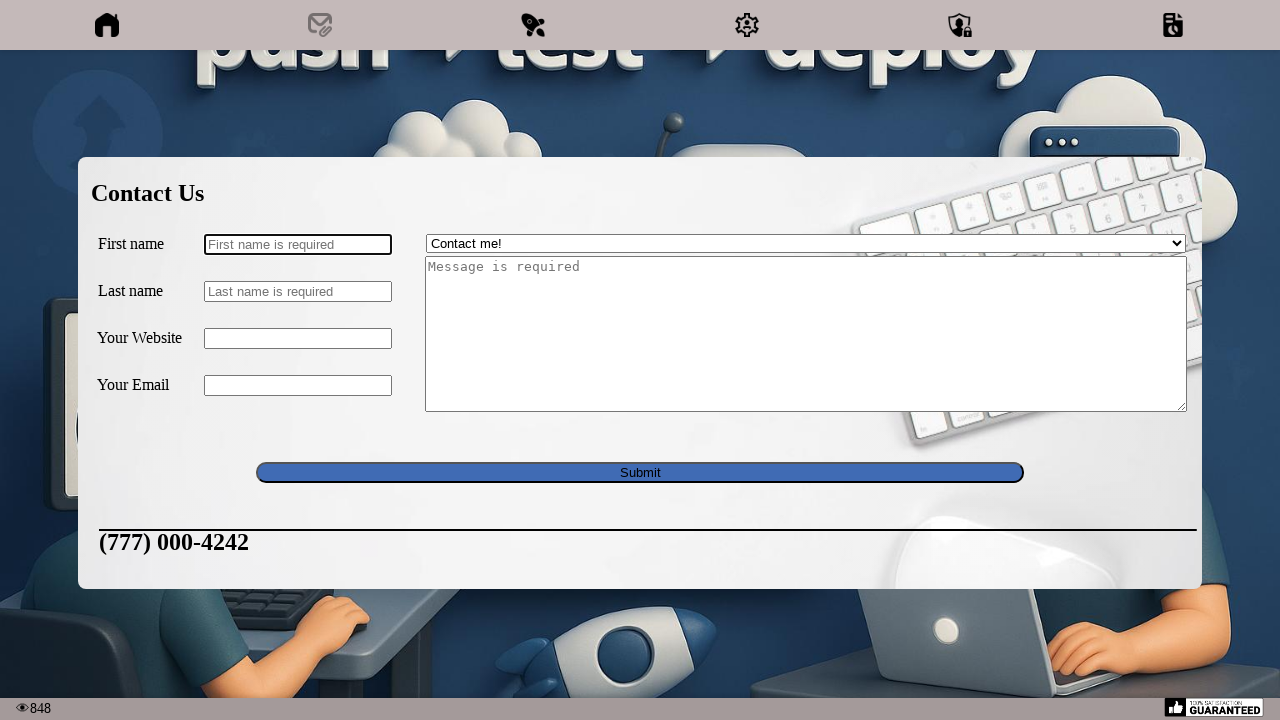

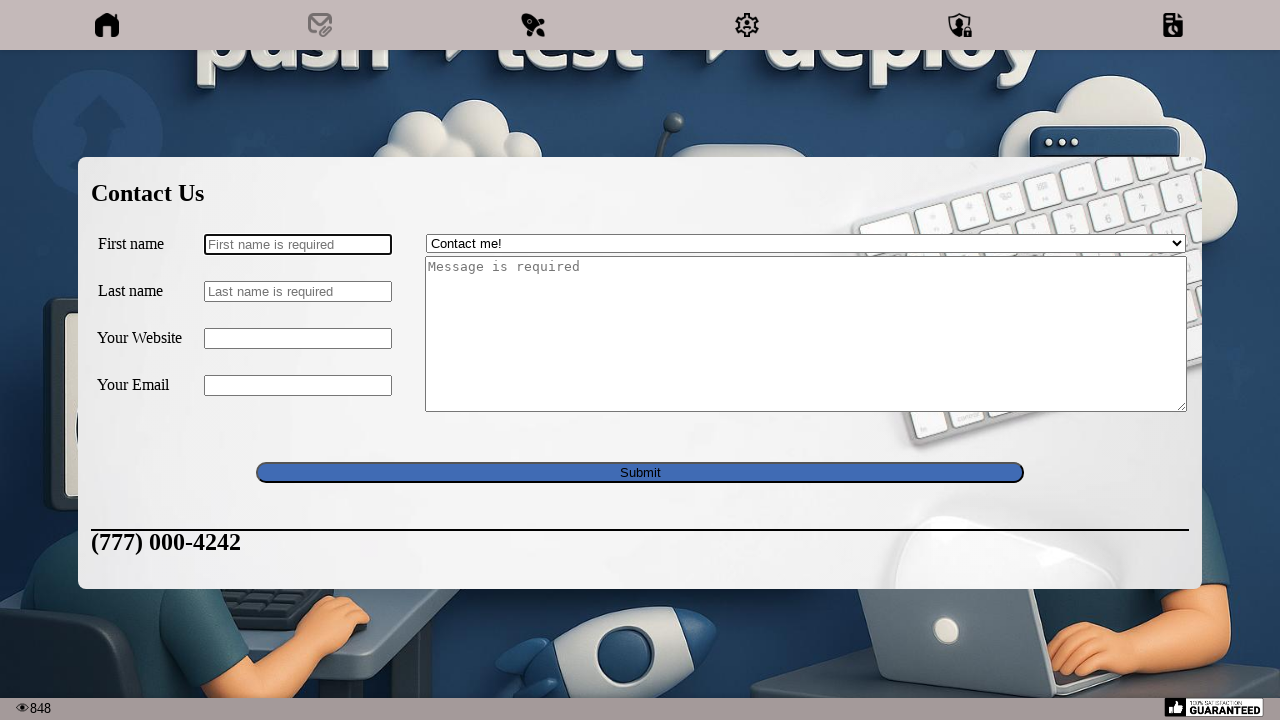